Verifies that the login page loads correctly by checking that the email input field is visible and the password field is enabled

Starting URL: https://rahulshettyacademy.com/client/

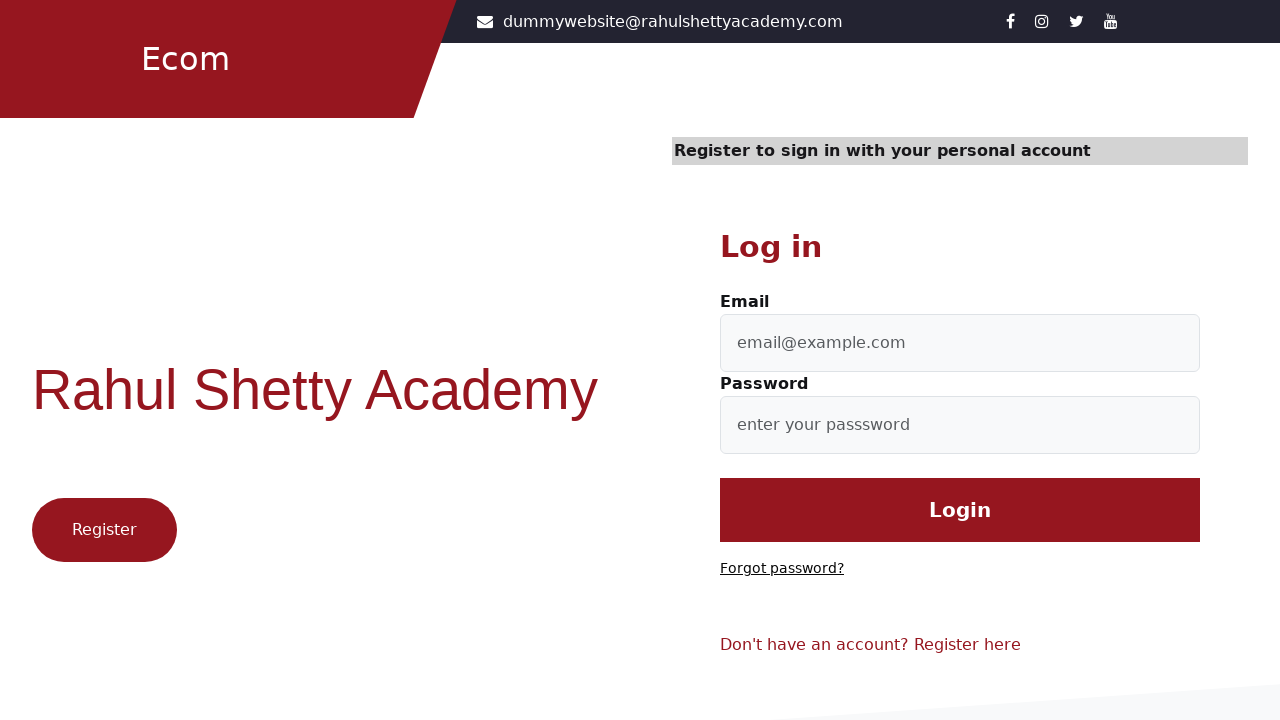

Email input field is visible on login page
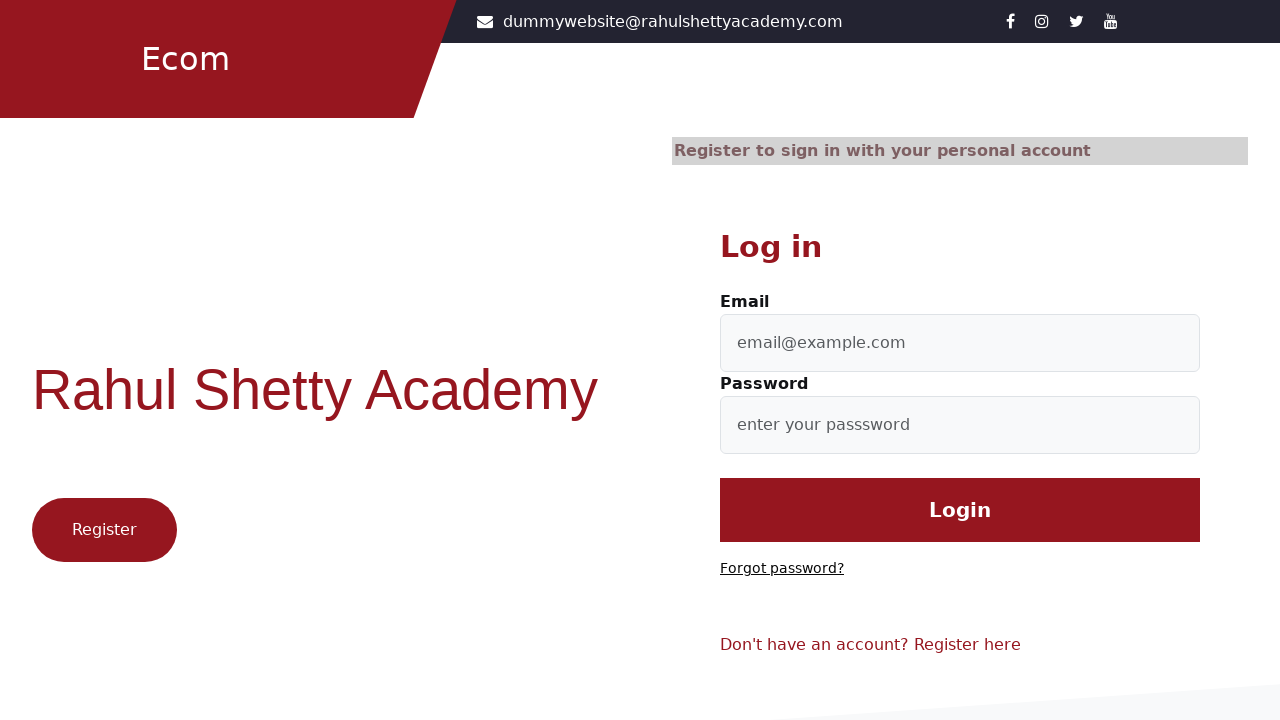

Located password input field
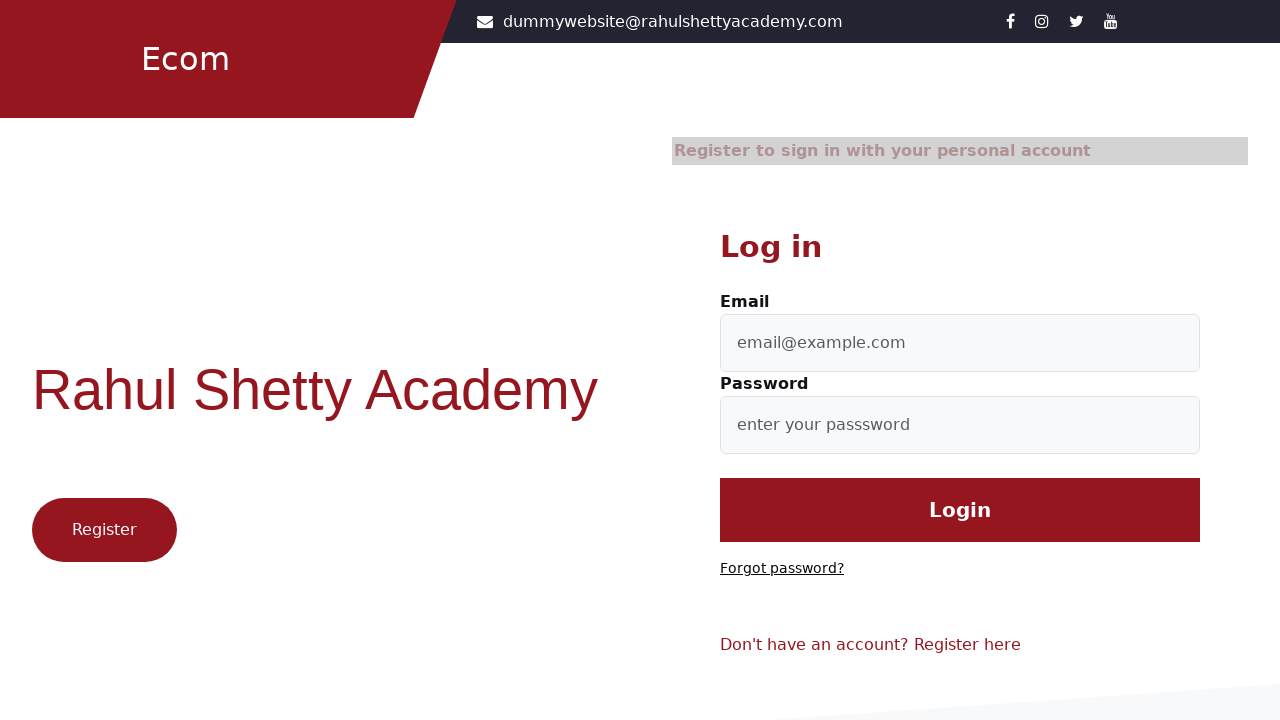

Verified that password field is enabled
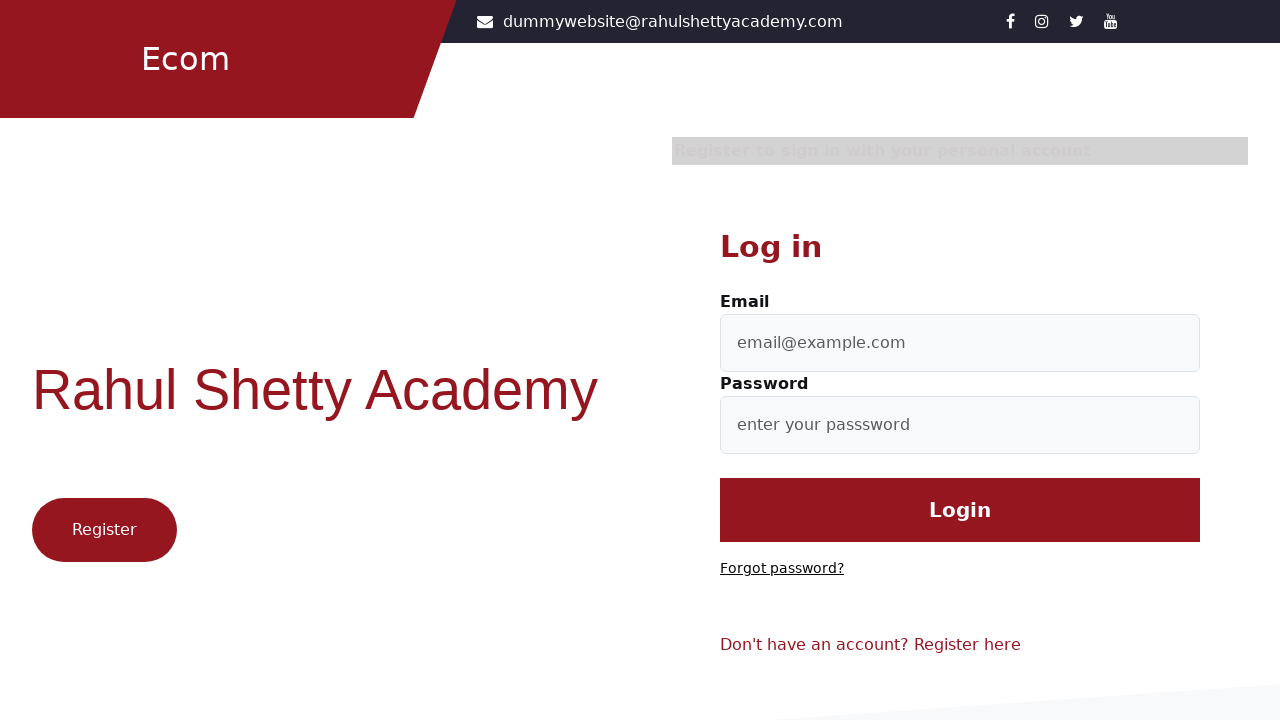

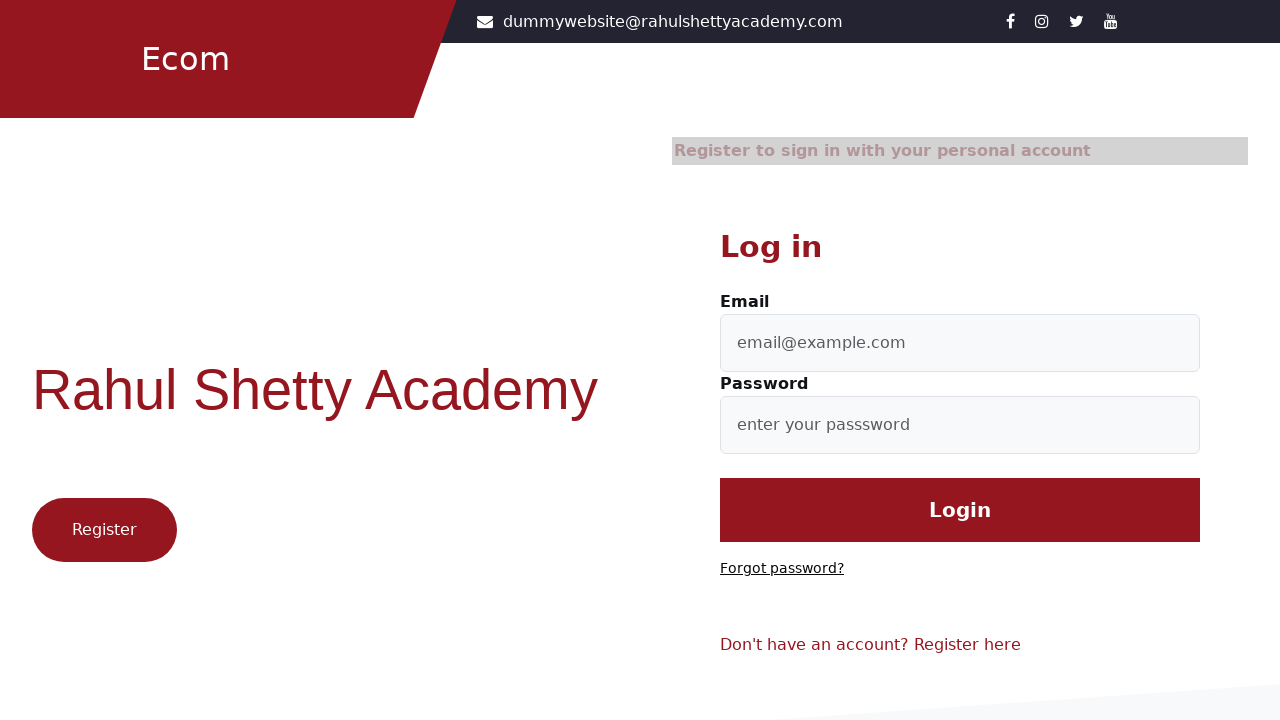